Fetches and verifies the name attribute of an email input element

Starting URL: https://www.selenium.dev/selenium/web/inputs.html

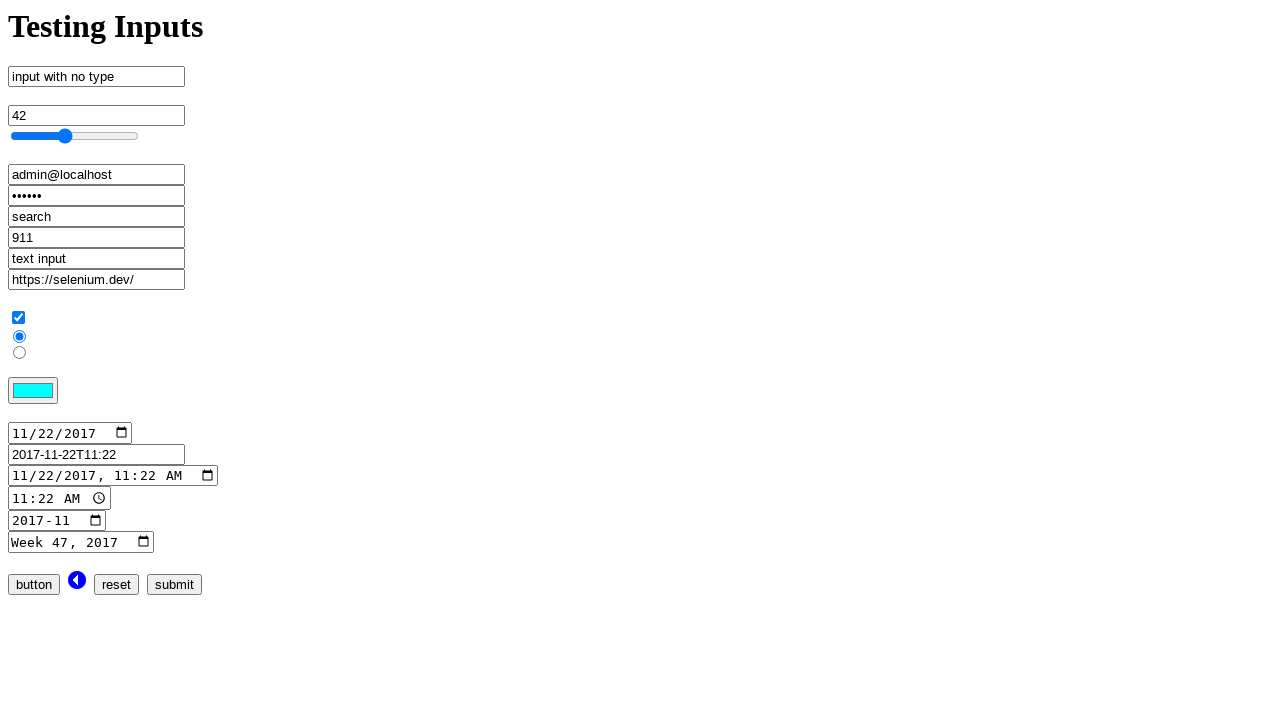

Located email input element by XPath
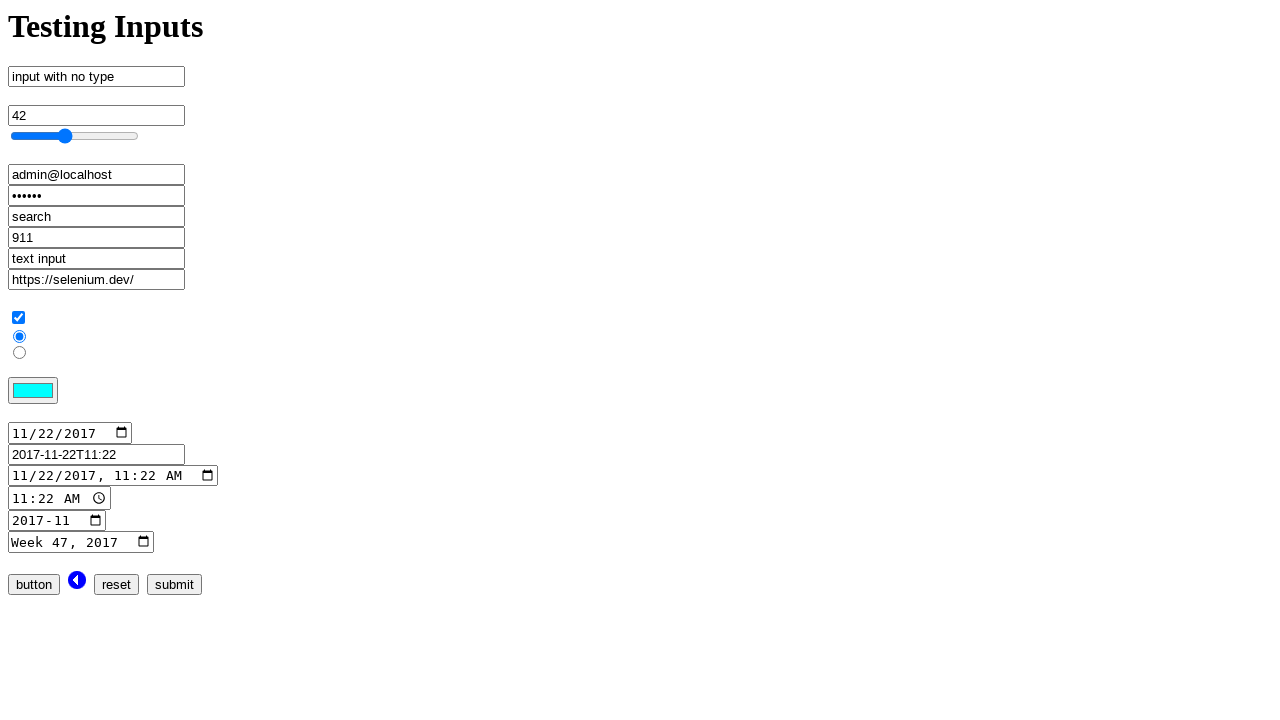

Retrieved name attribute from email input element
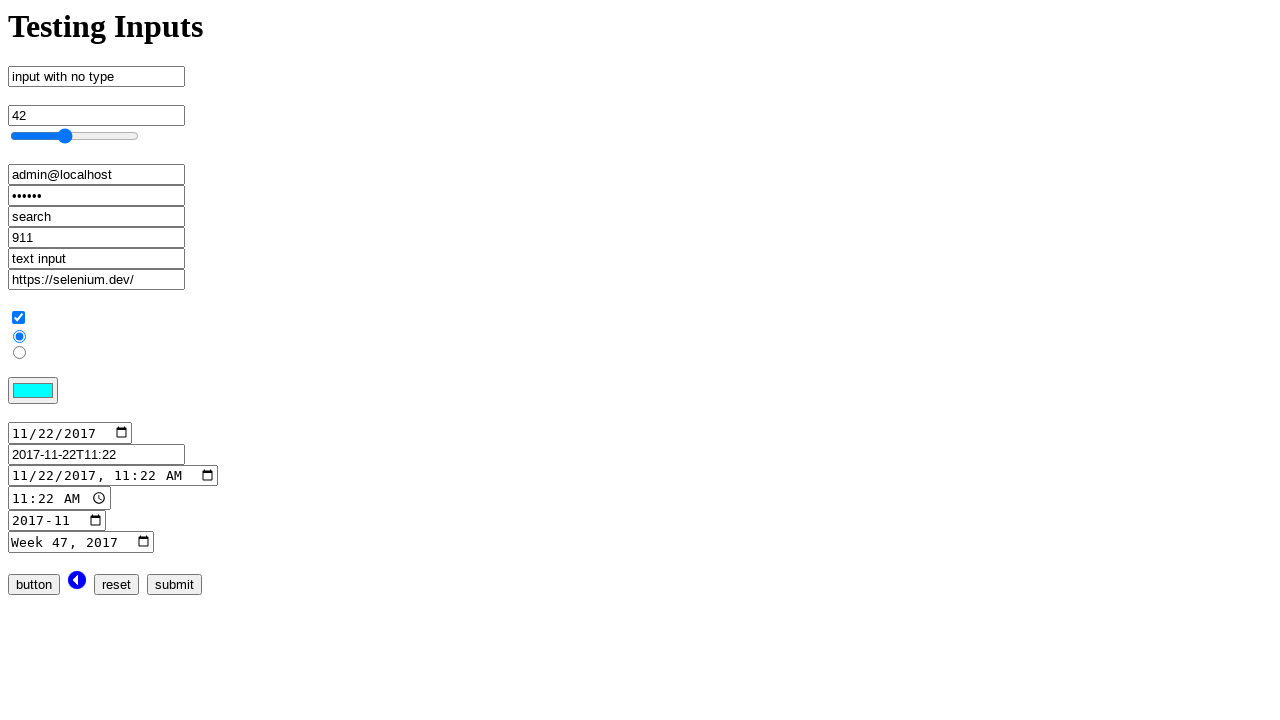

Verified that name attribute equals 'email_input'
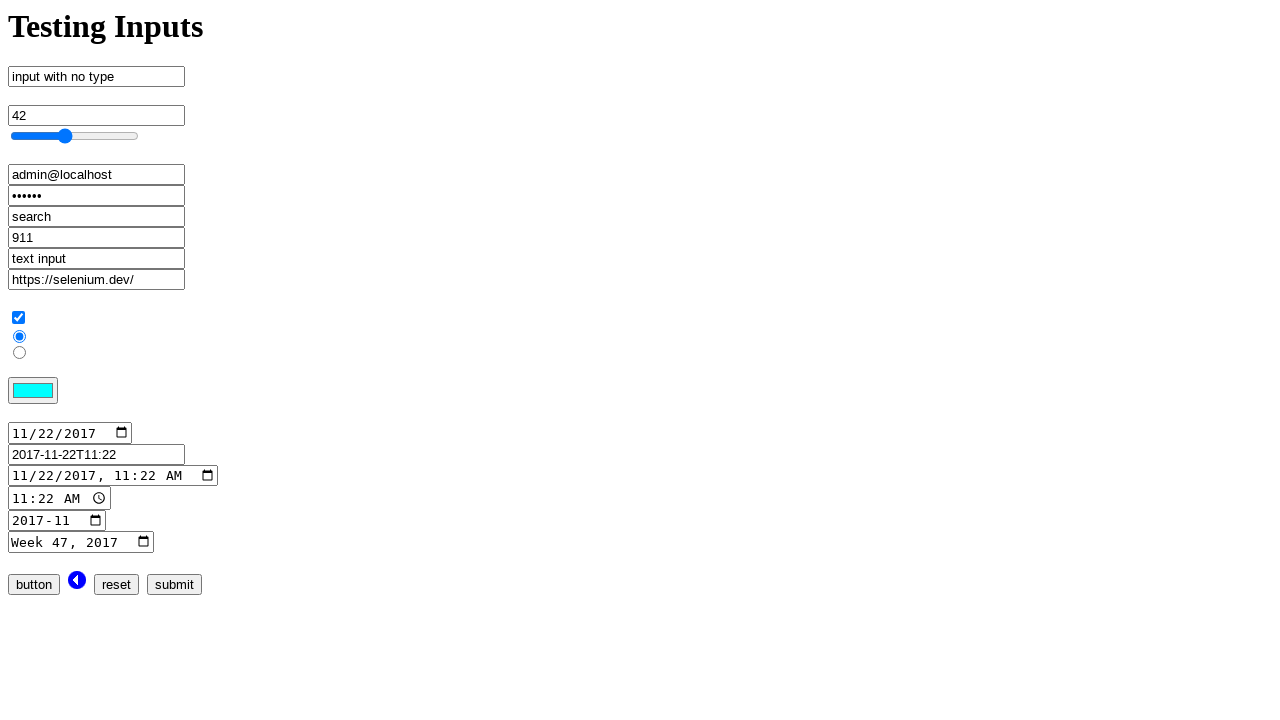

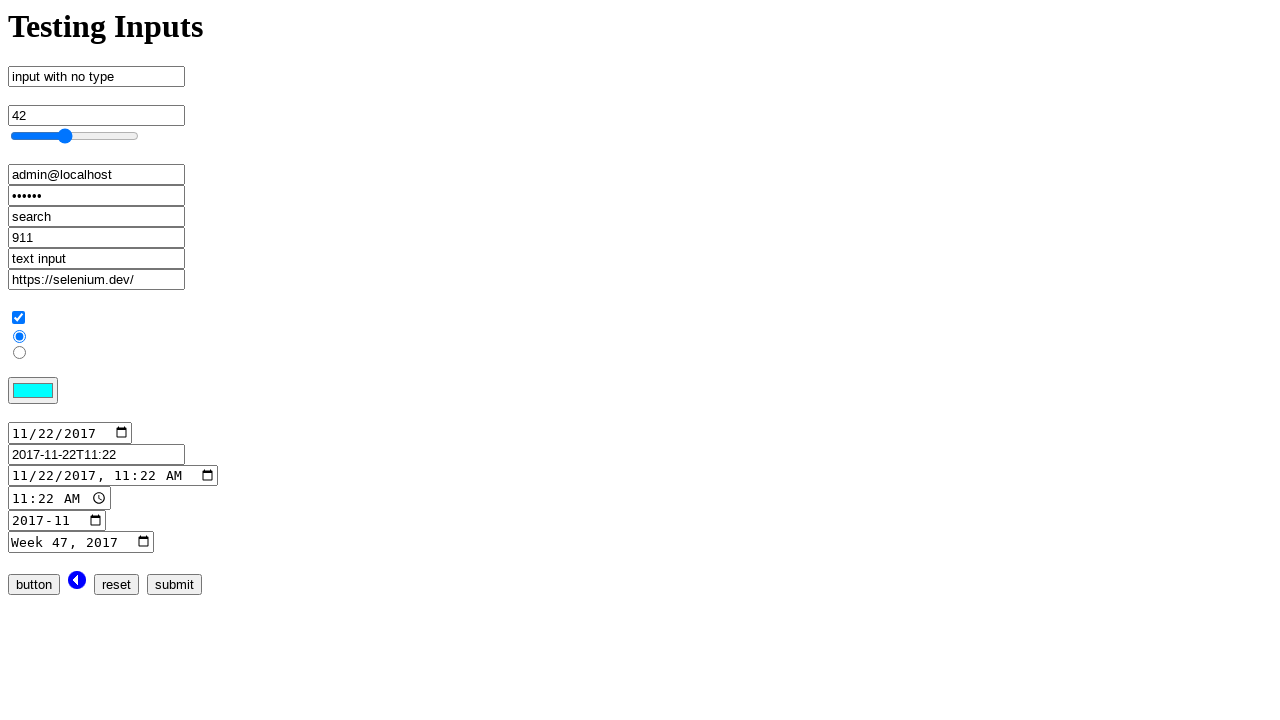